Tests that the age field shows a focus indicator when clicked

Starting URL: https://e-commerce-client-swart.vercel.app/

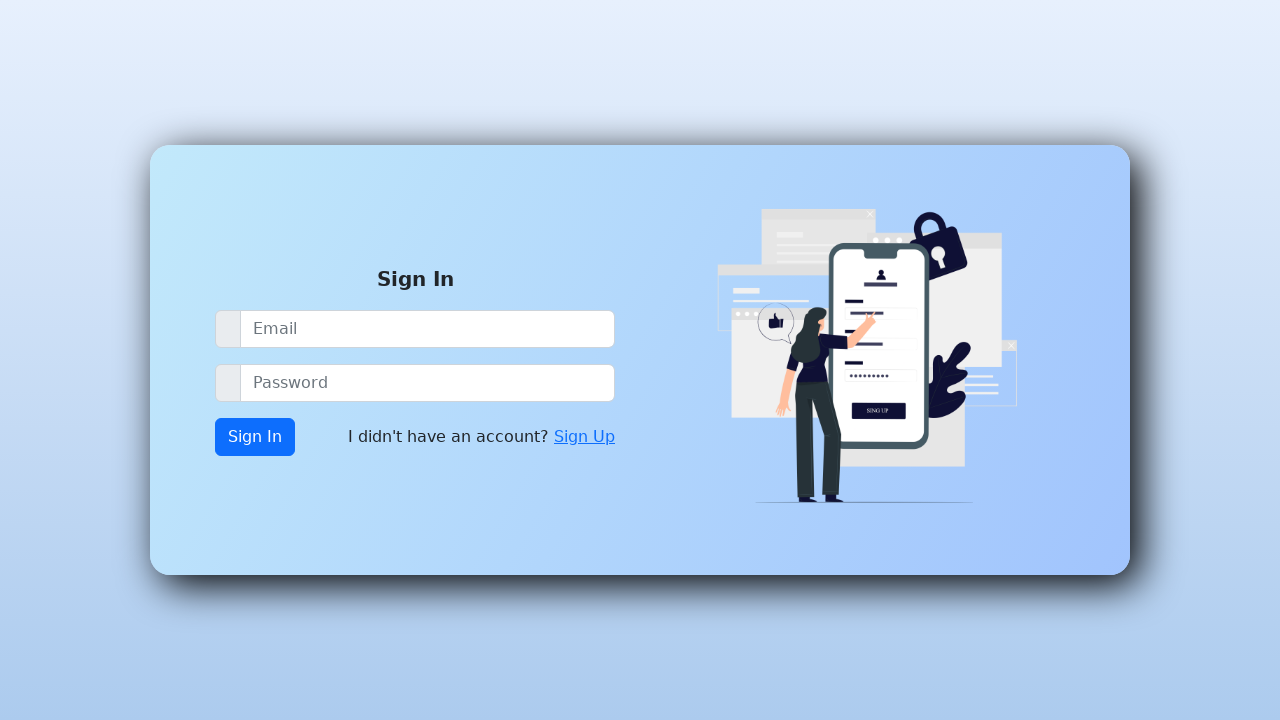

Clicked on Sign Up link at (584, 437) on xpath=//a[contains(text(),'Sign Up')]
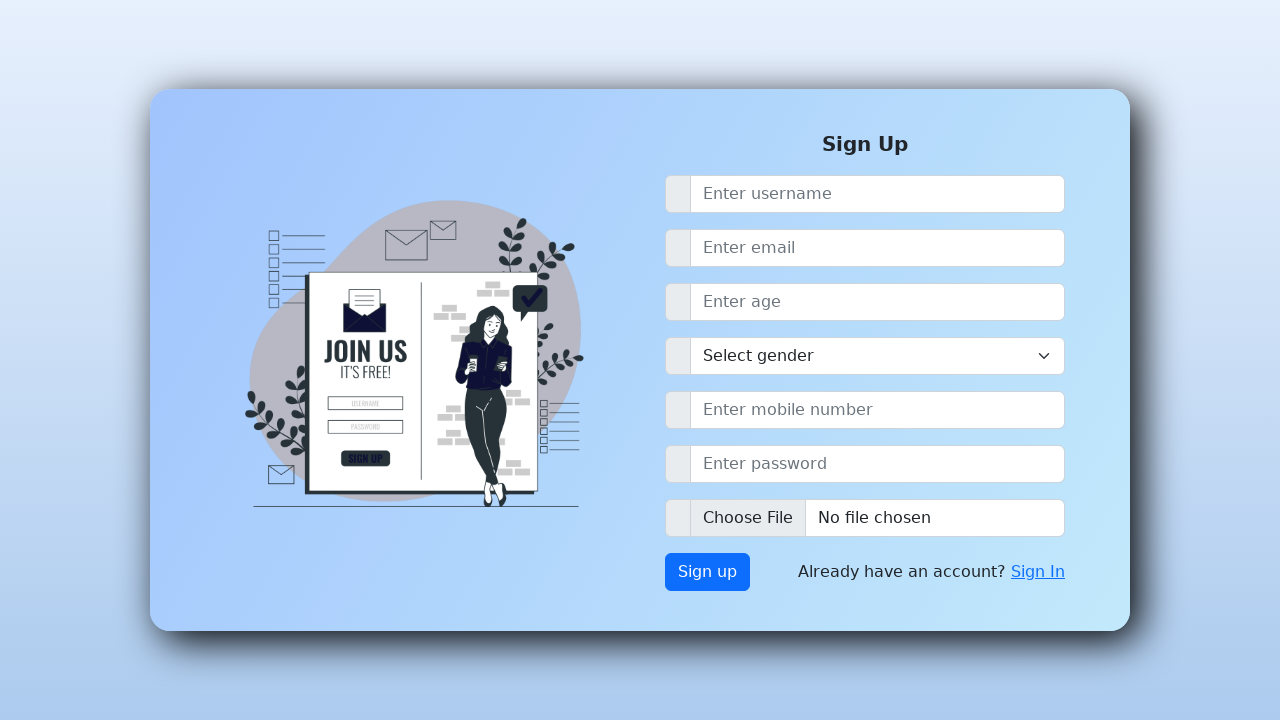

Age form field loaded
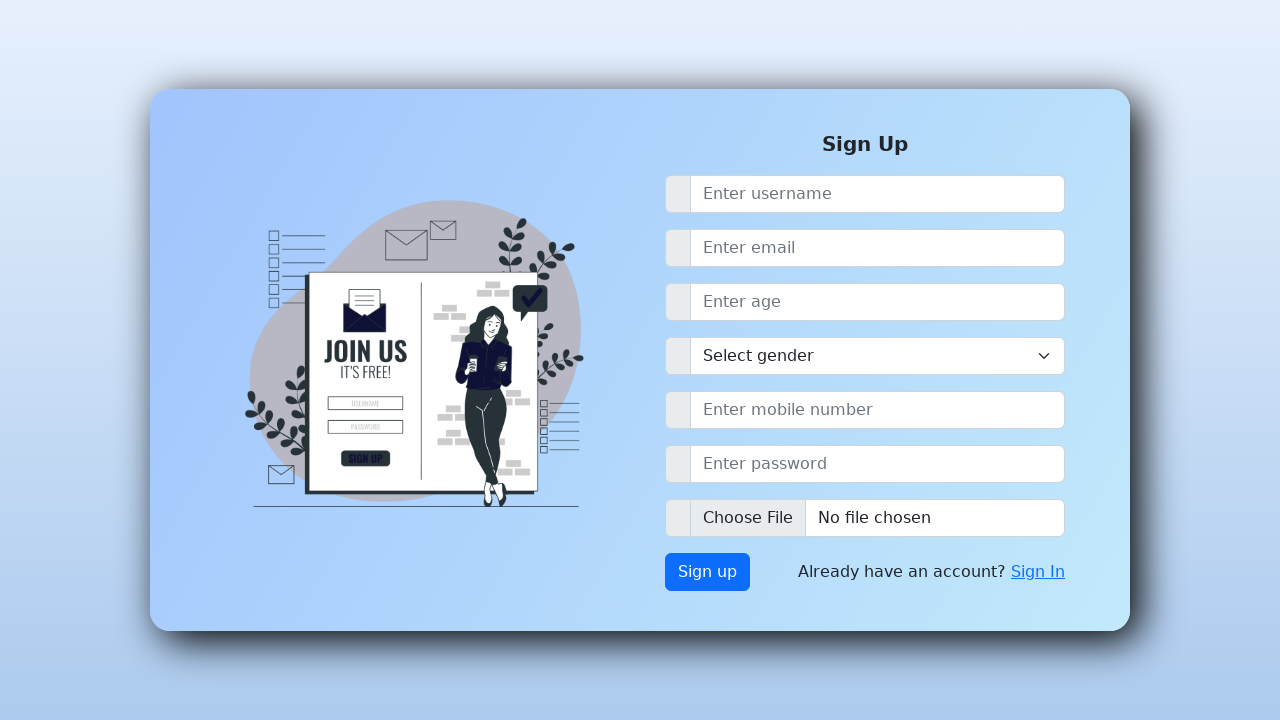

Clicked on age field to trigger focus at (878, 302) on #age-lg
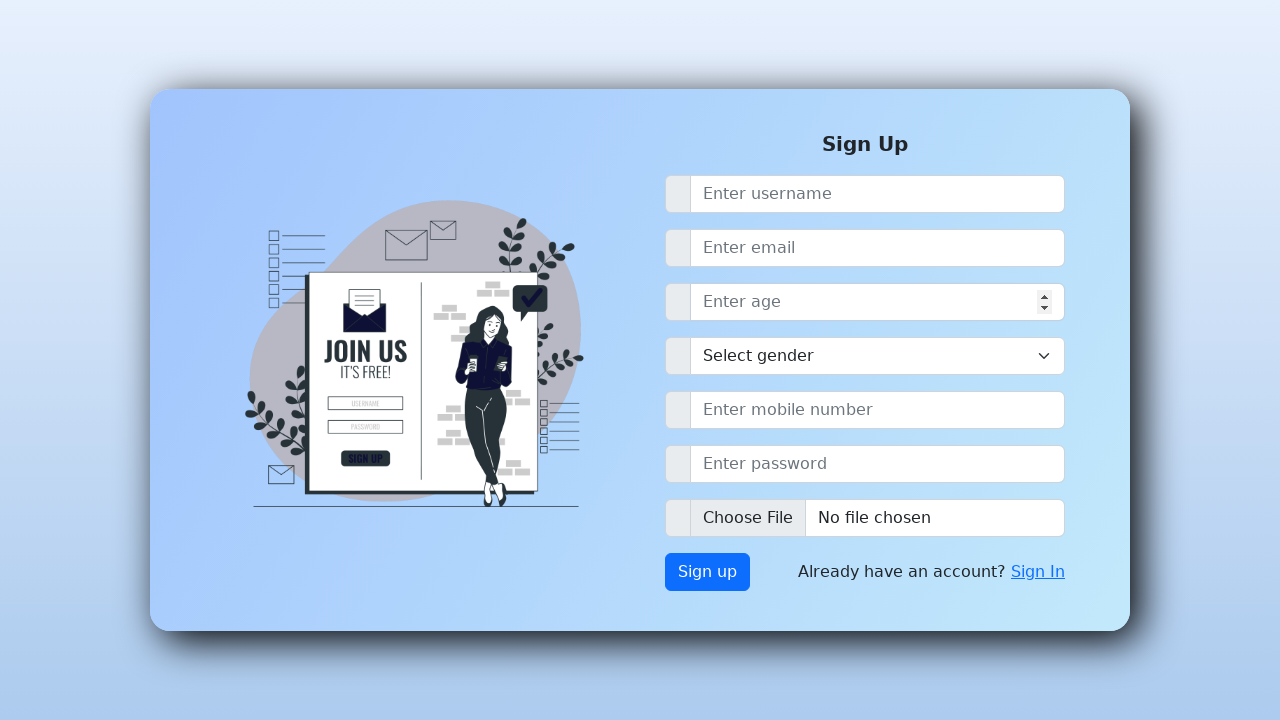

Retrieved computed border color of age field
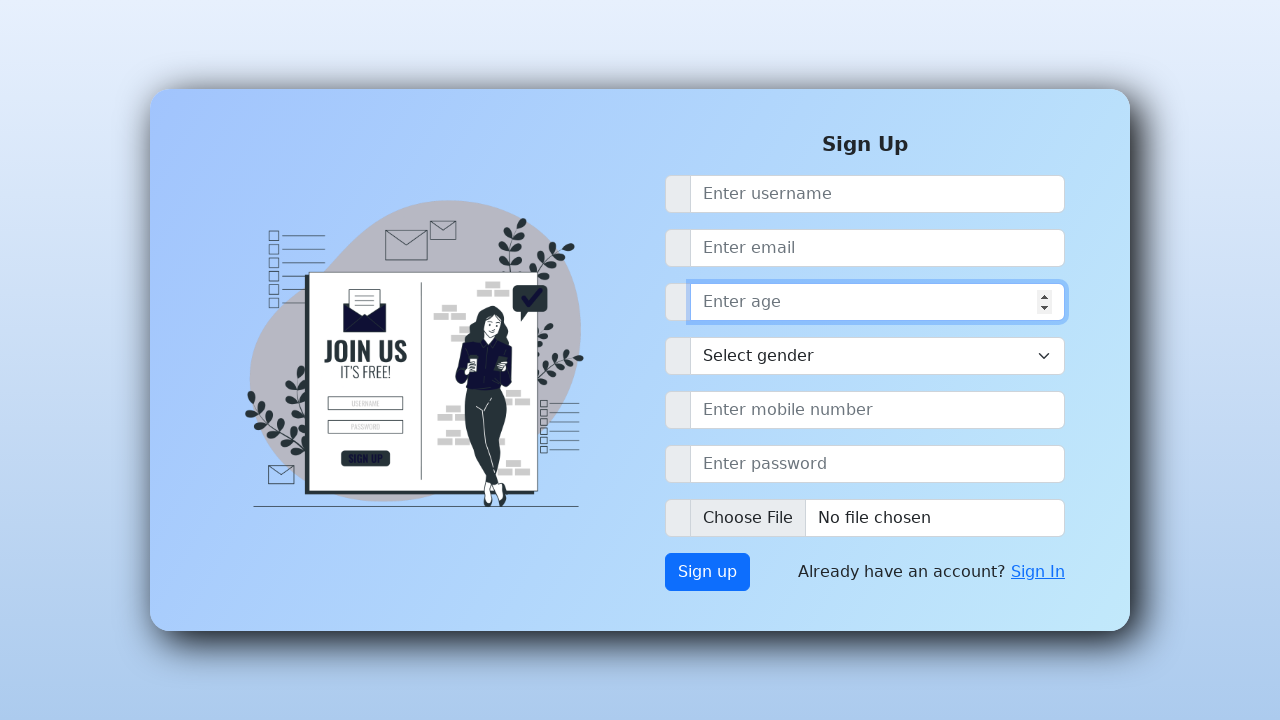

Verified focus indicator is present on age field
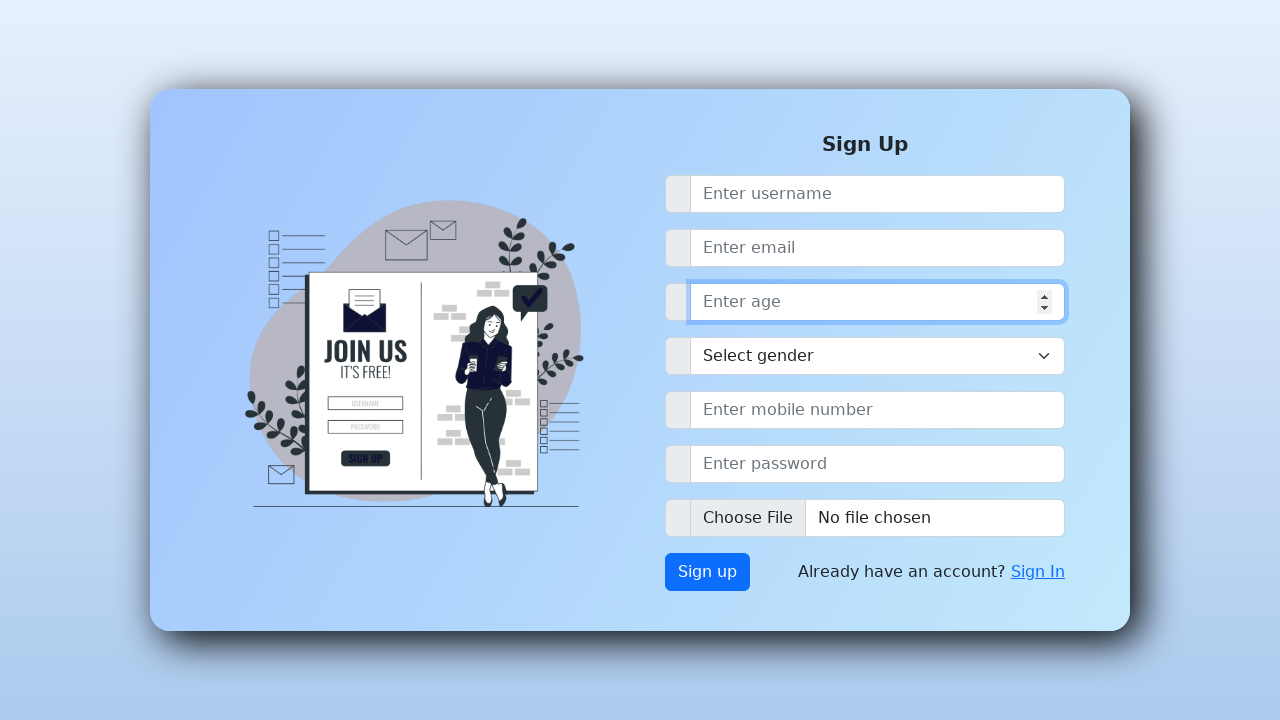

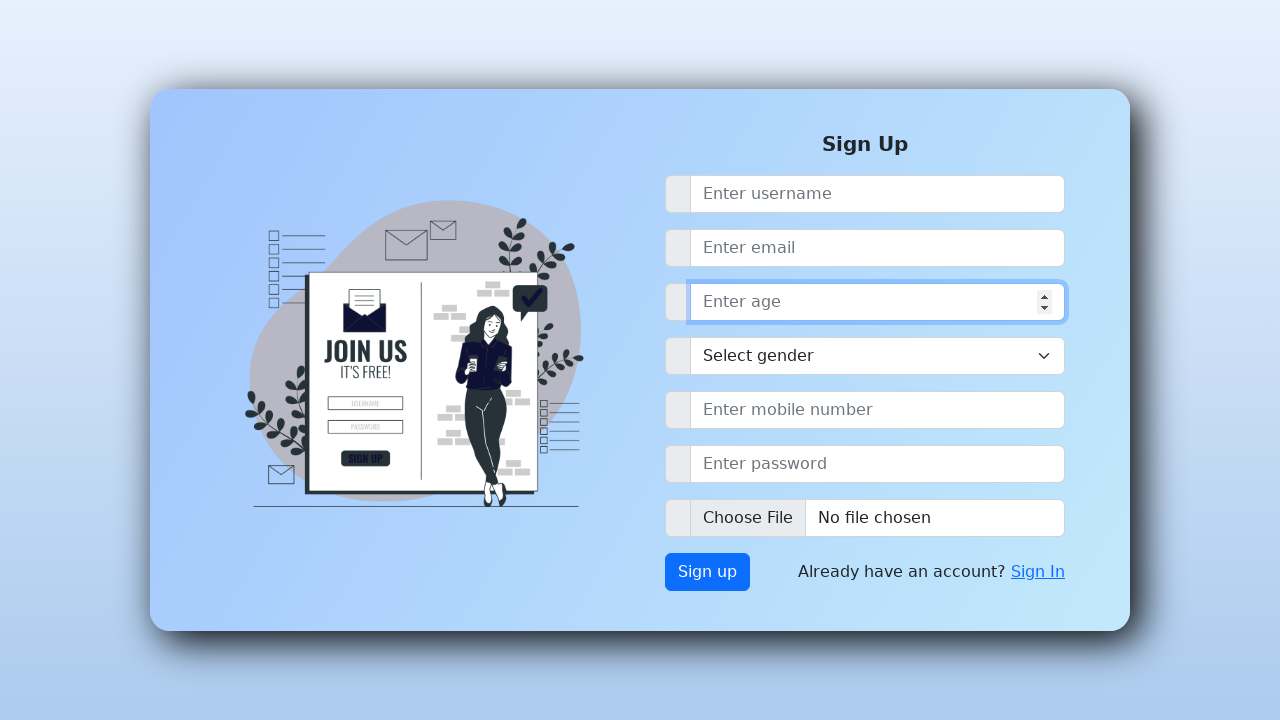